Tests navigation menu click on university portal to verify page redirection to graduacao section

Starting URL: https://portal.unicap.br/

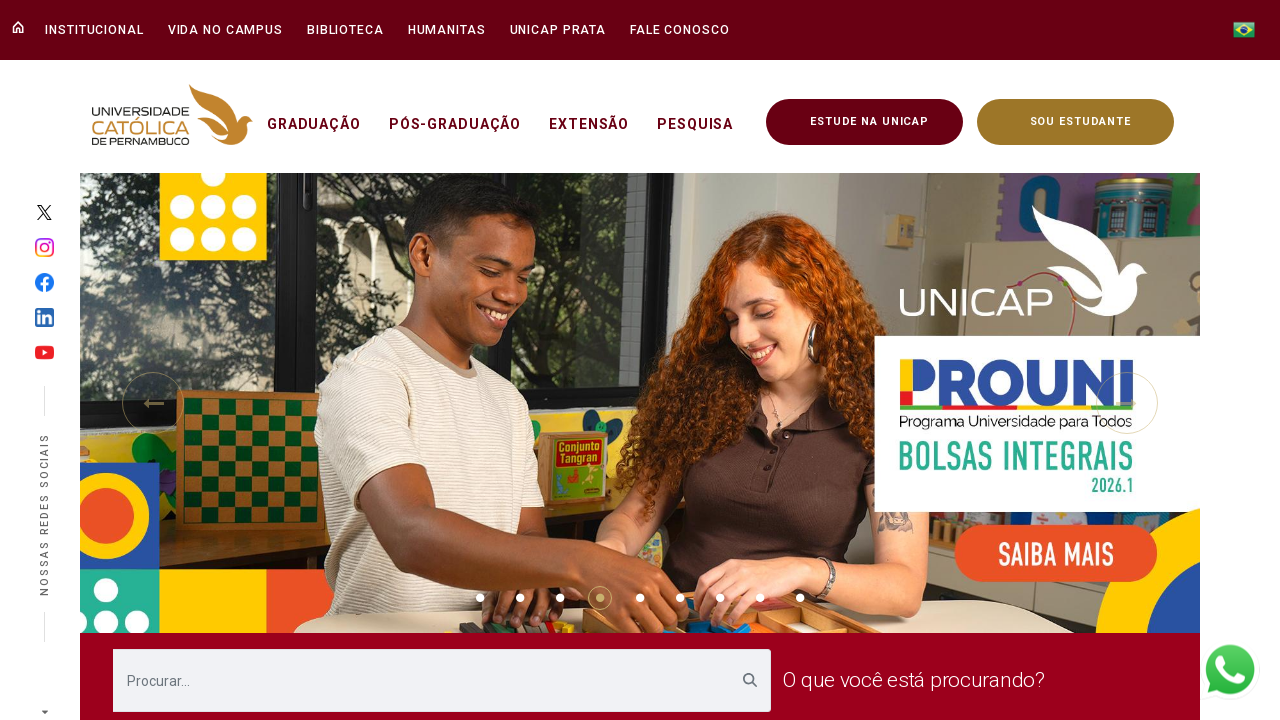

Clicked navigation menu element to access graduacao section at (321, 122) on #layout_com_liferay_site_navigation_menu_web_portlet_SiteNavigationMenuPortlet_I
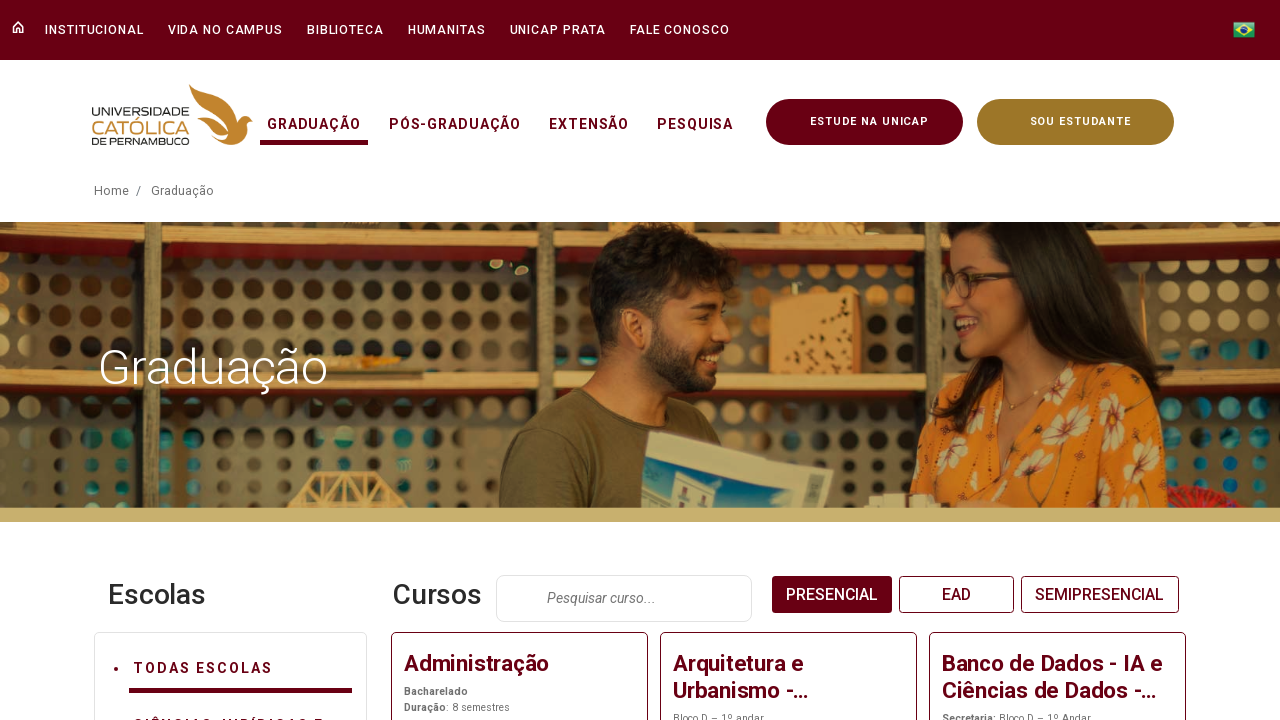

Navigation completed and page fully loaded
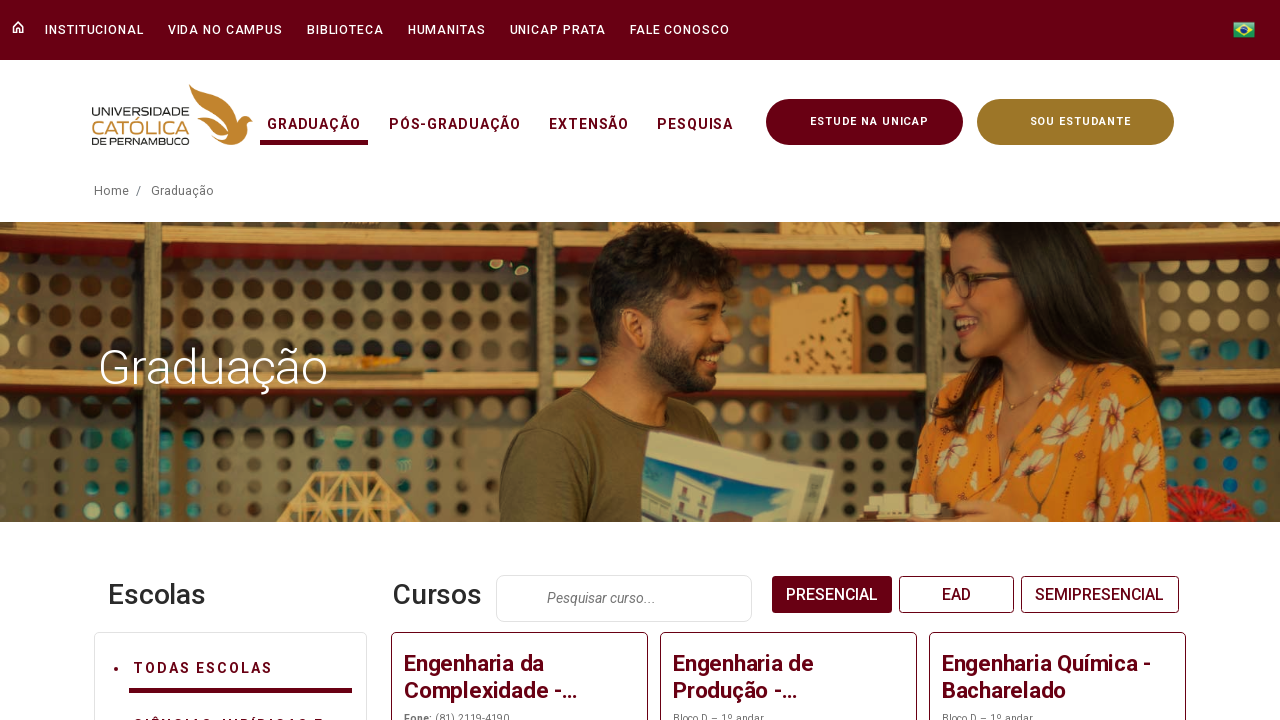

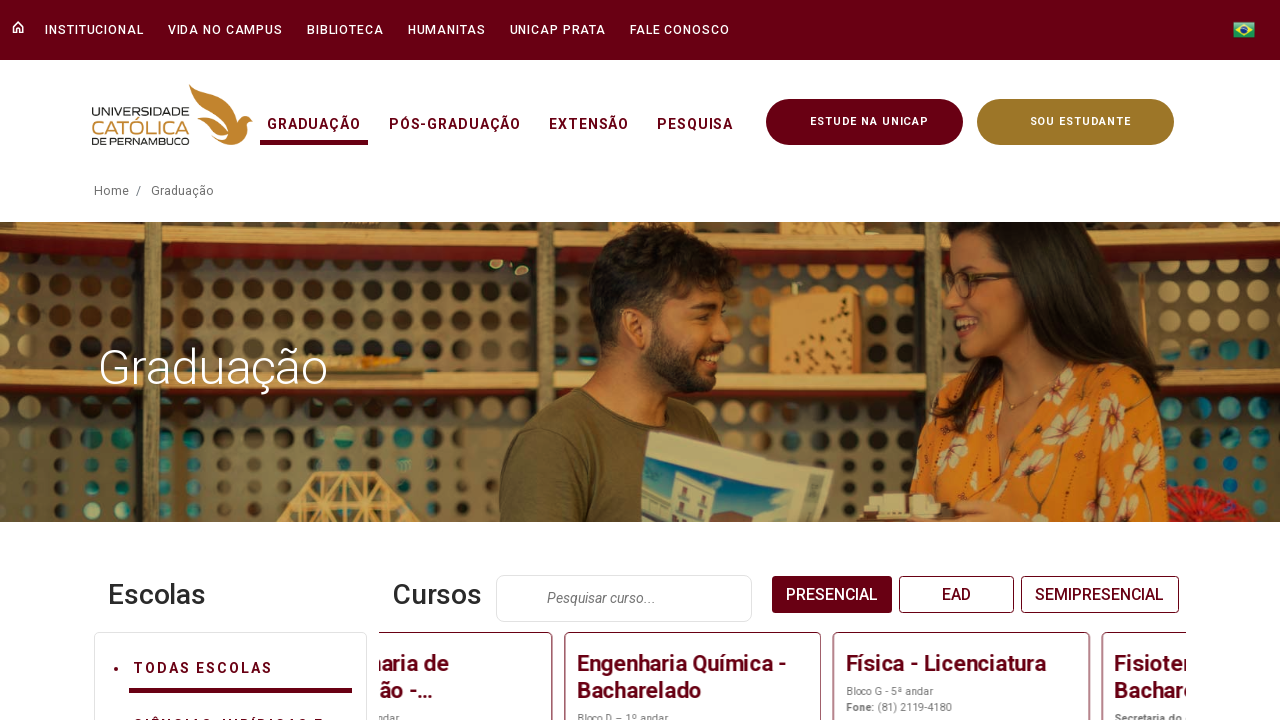